Navigates to an Angular demo application and clicks on the library navigation button to access the library section.

Starting URL: https://rahulshettyacademy.com/angularAppdemo

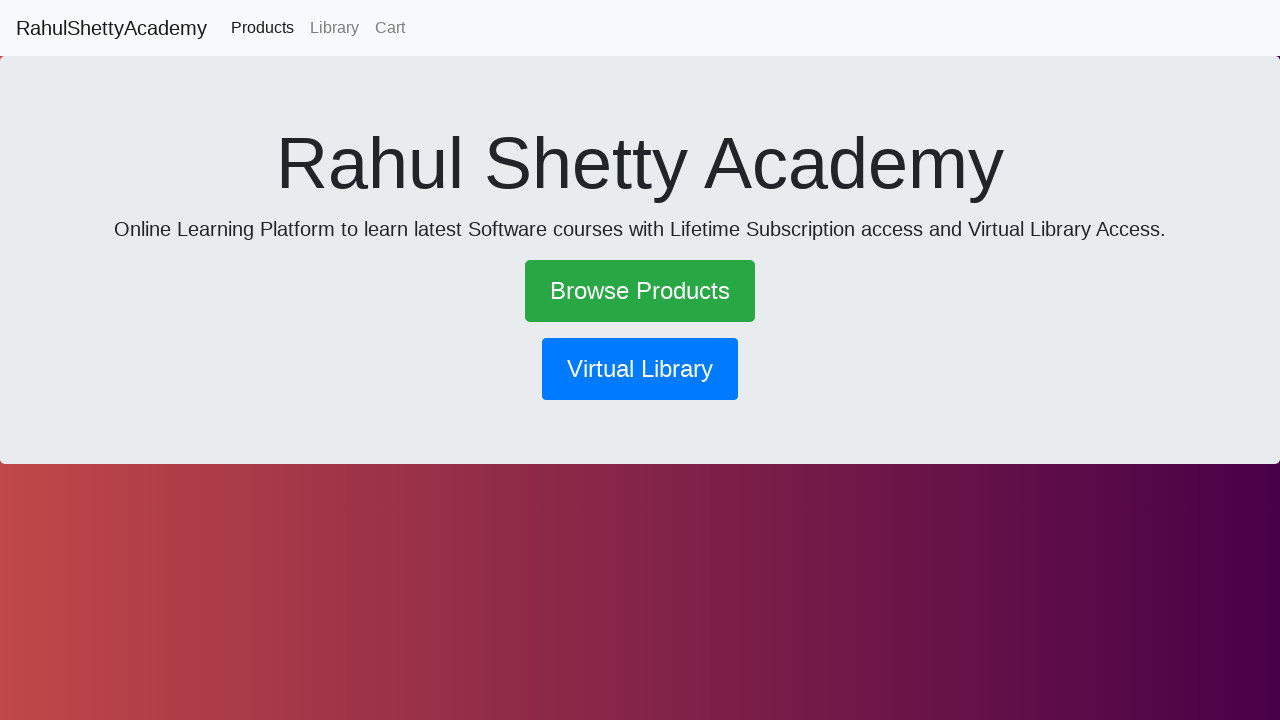

Clicked on the library navigation button at (640, 369) on button[routerlink*='library']
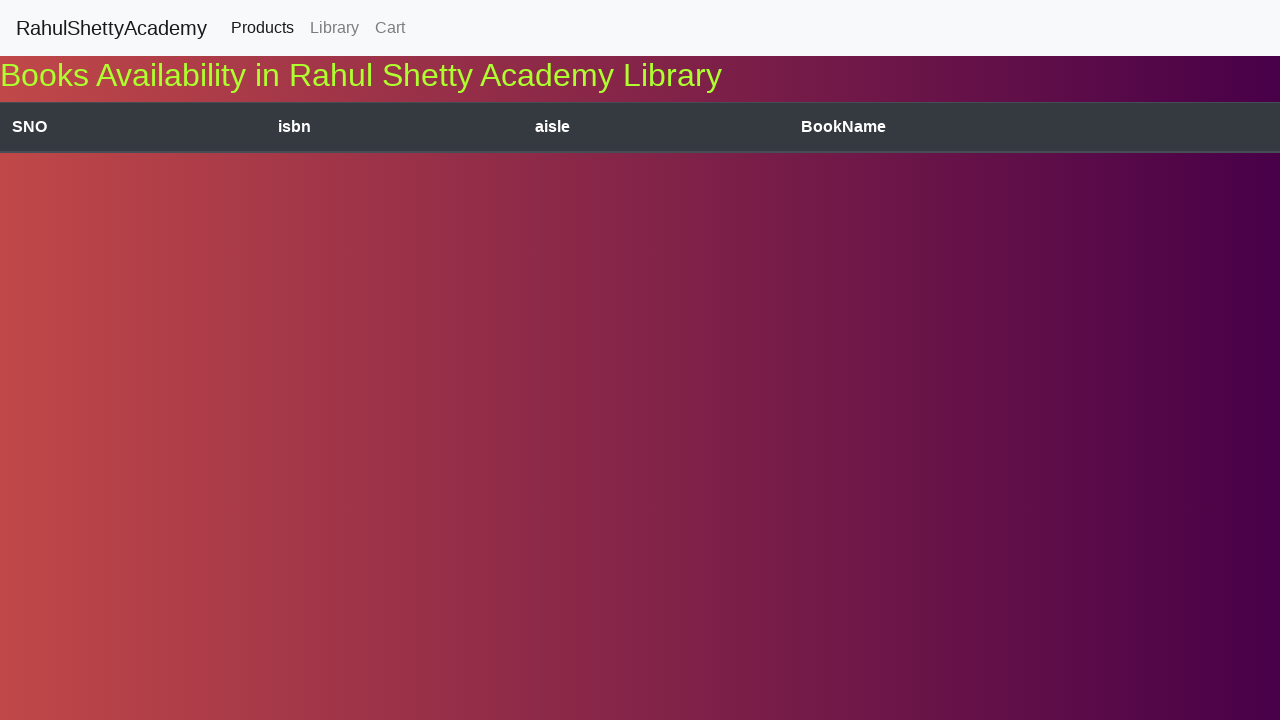

Navigation completed and page reached networkidle state
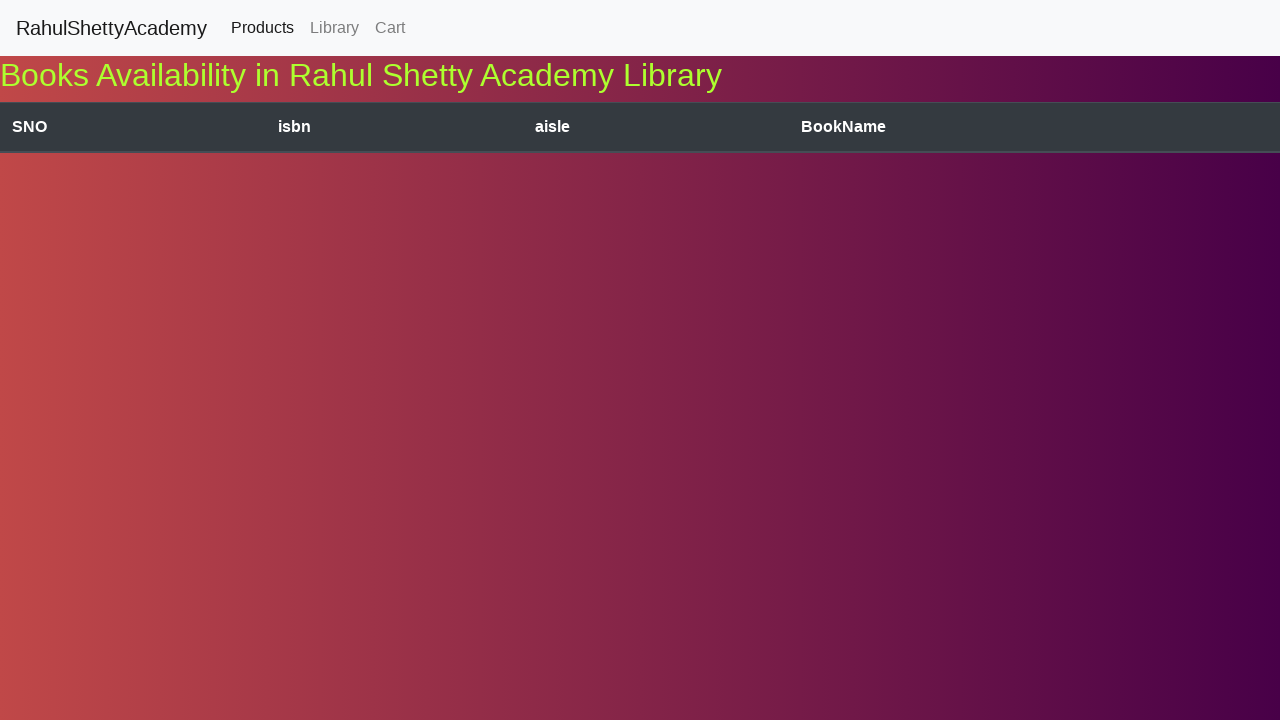

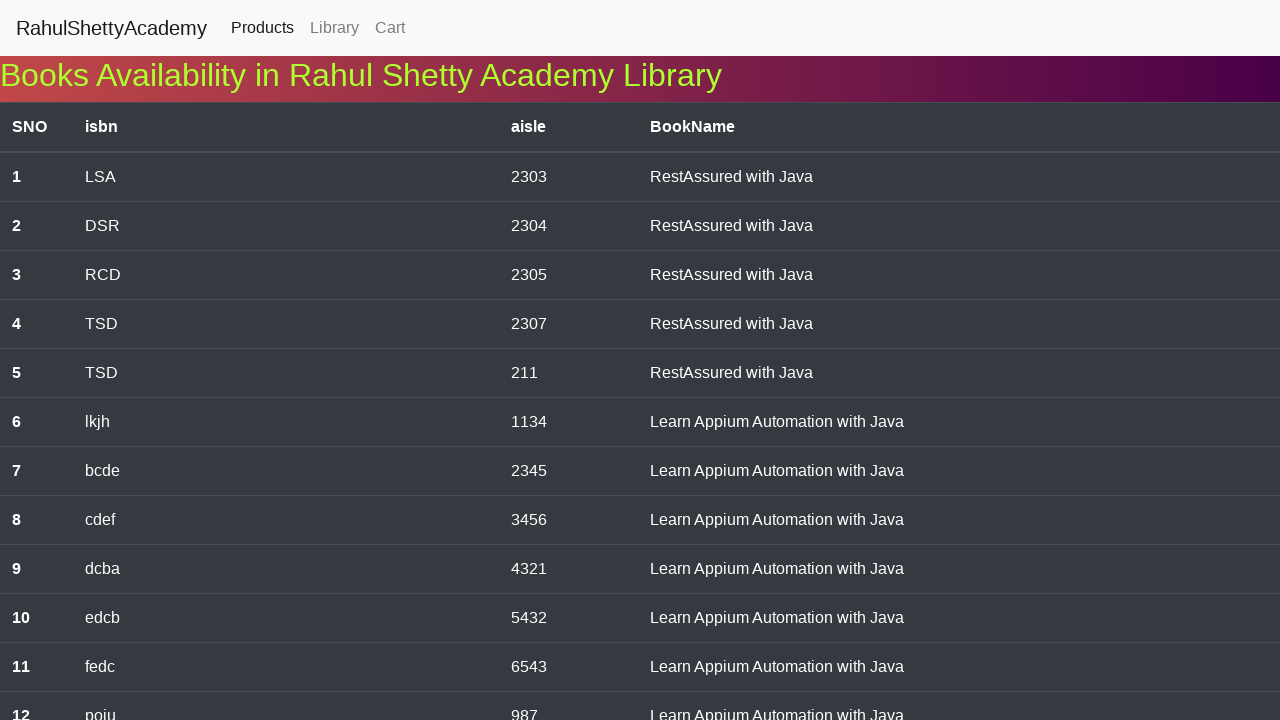